Sets up mock patient data in localStorage, navigates to view page, and deletes the patient

Starting URL: https://odontologic-system.vercel.app/

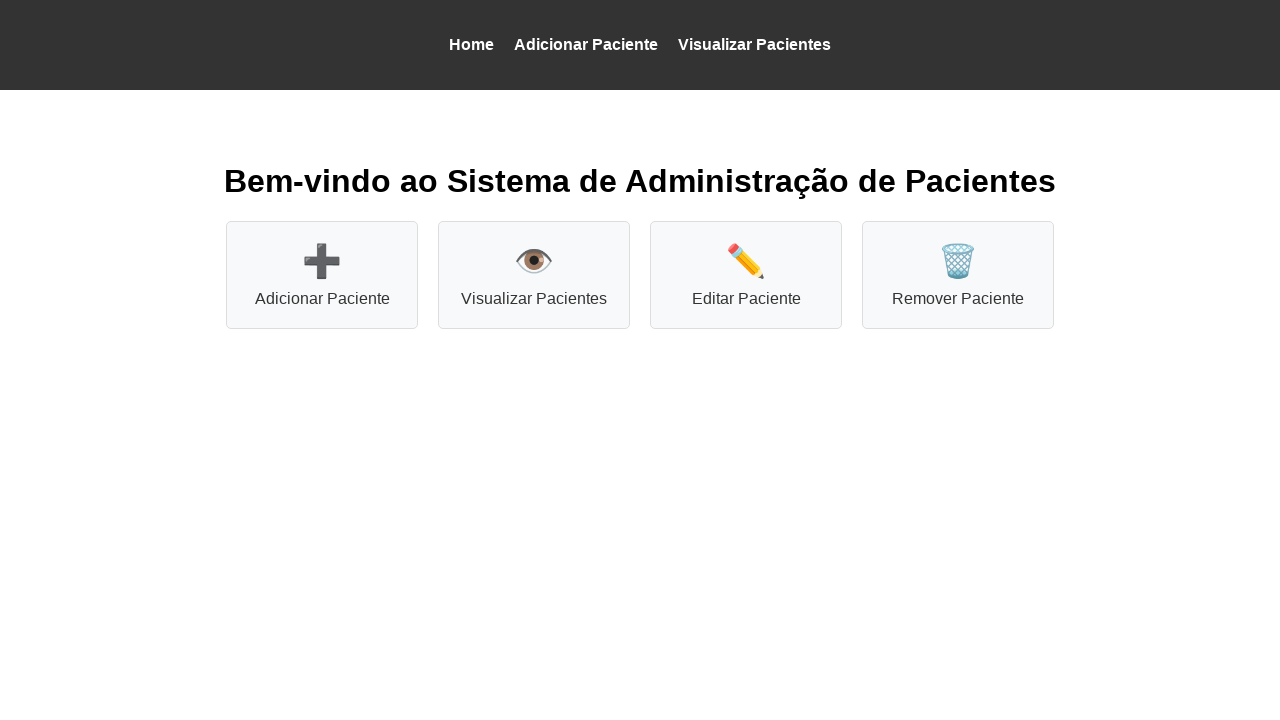

Set mock patient data in localStorage for João Silva
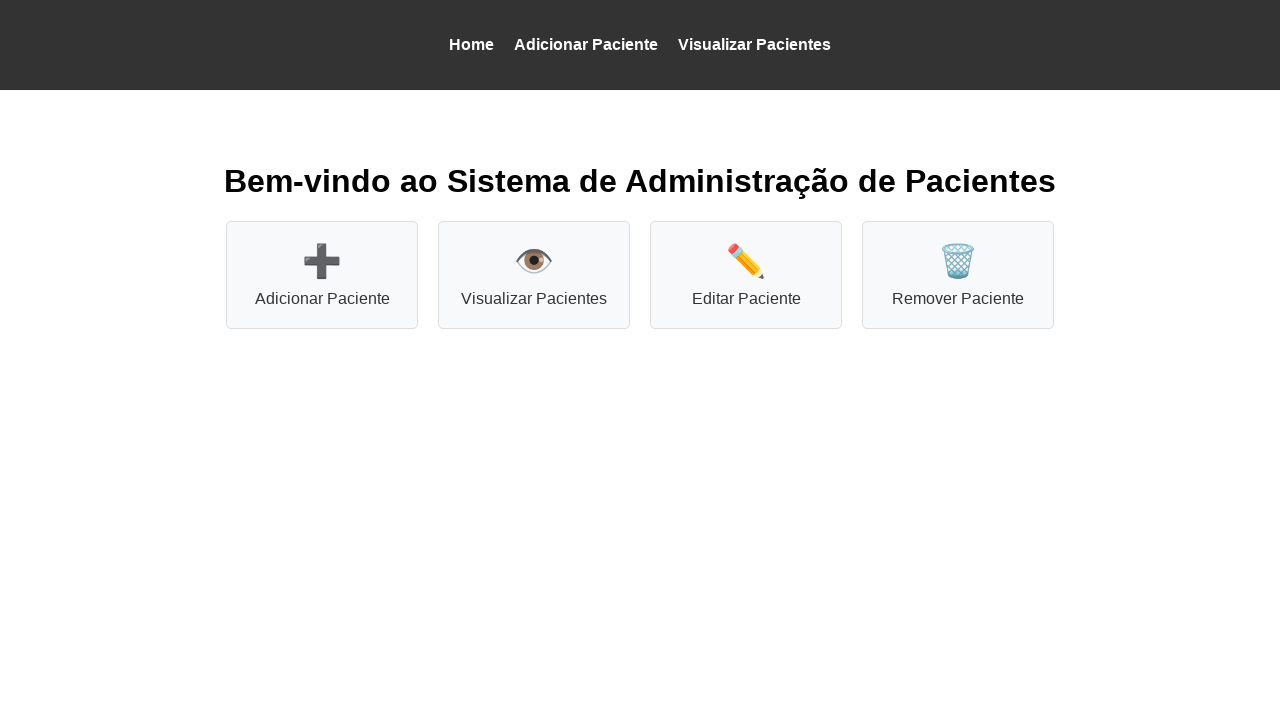

Navigated to patient view page
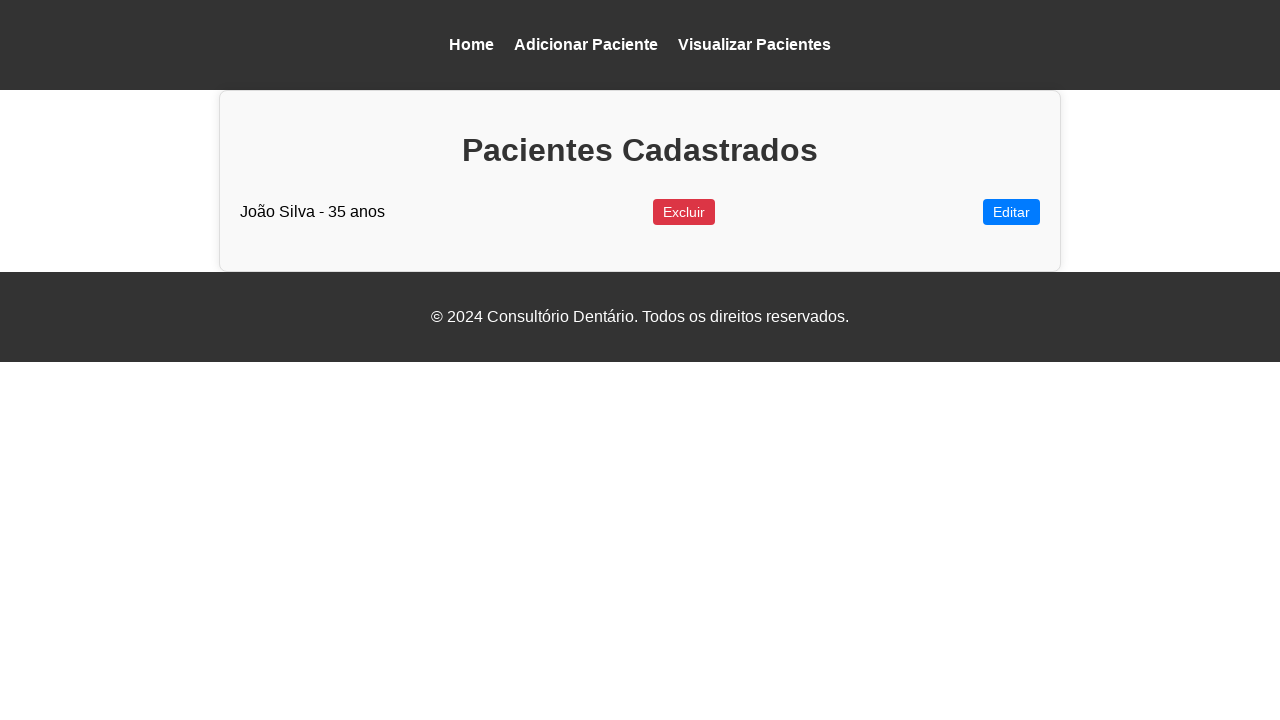

Patient João Silva appeared in the patient list
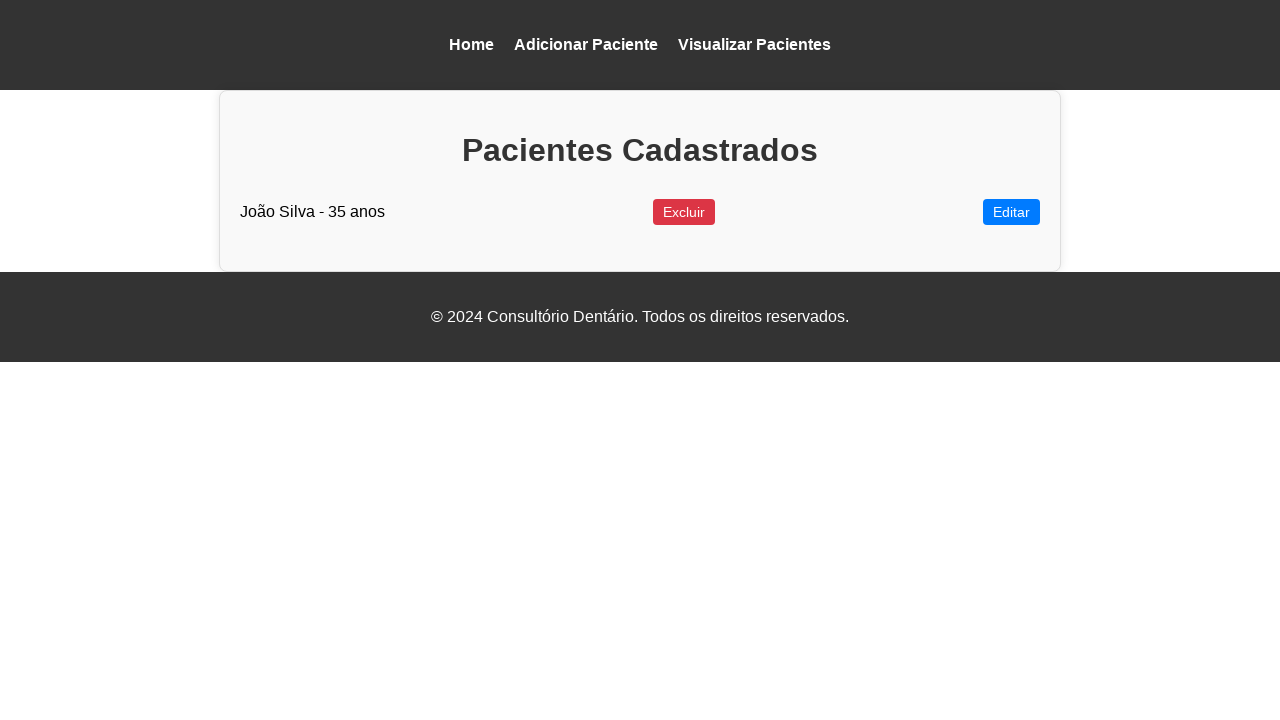

Clicked delete button to remove patient at (684, 212) on button:has-text('Excluir')
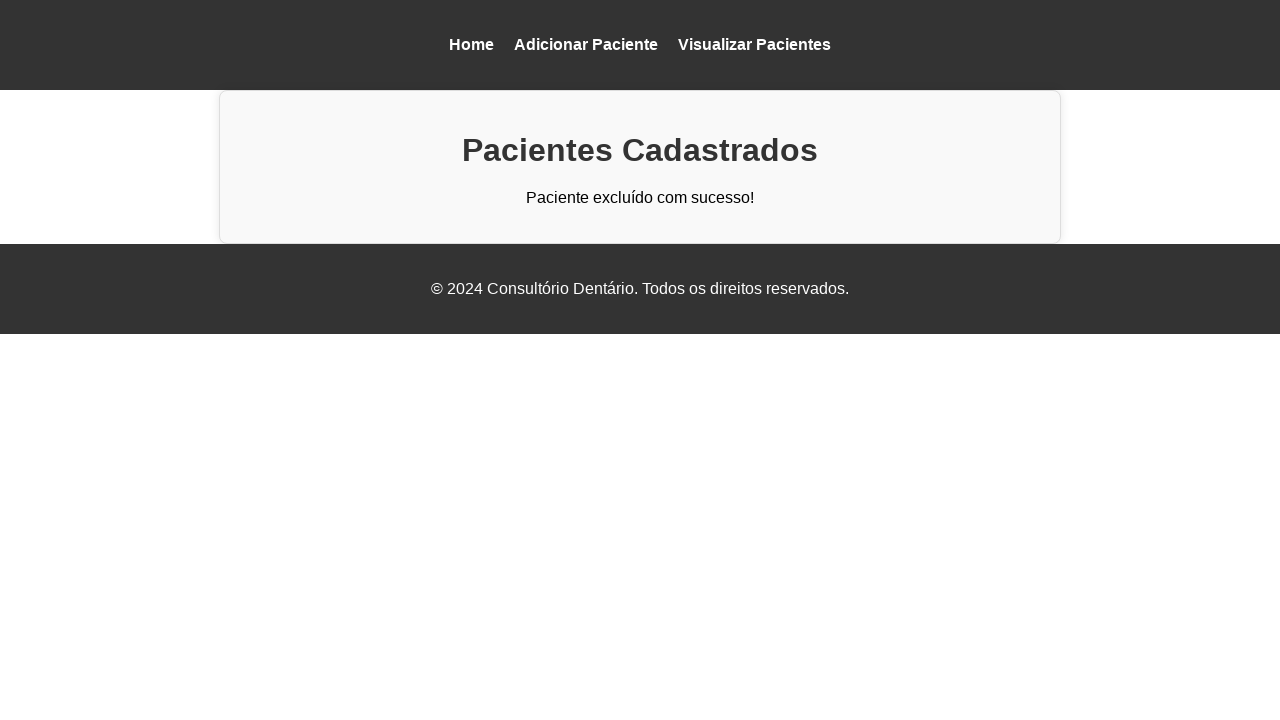

Patient deletion confirmation message displayed
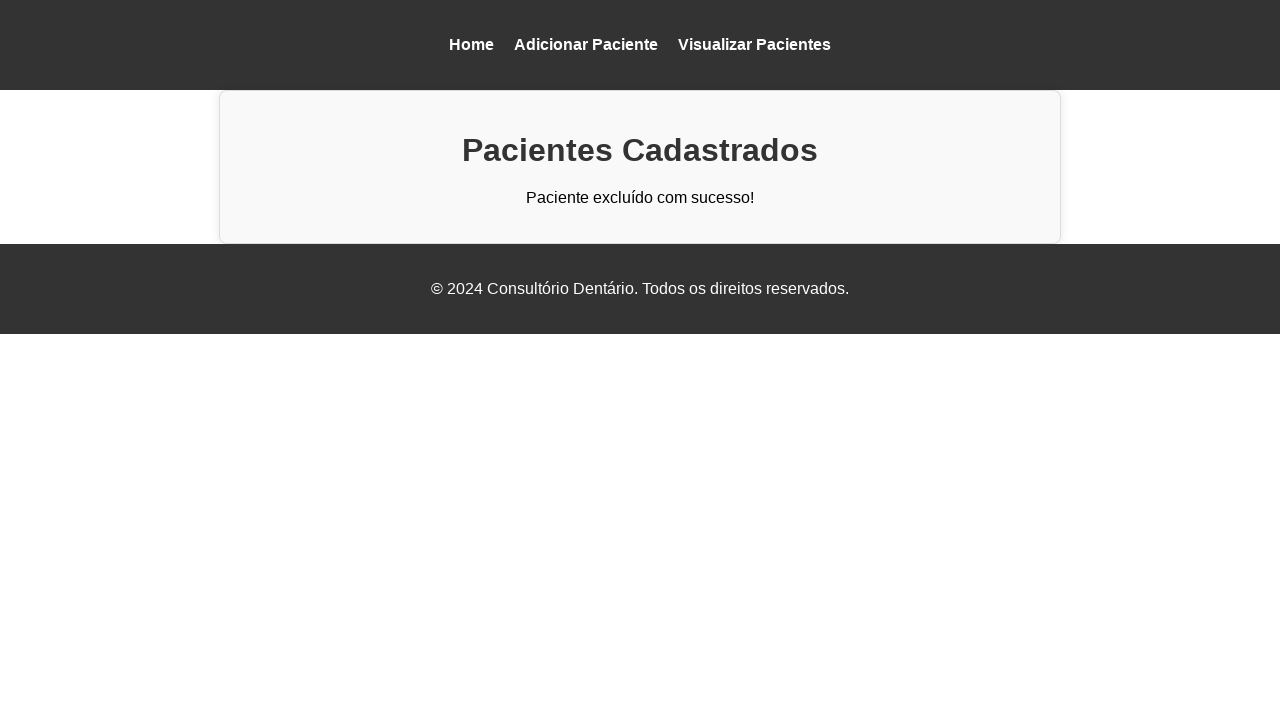

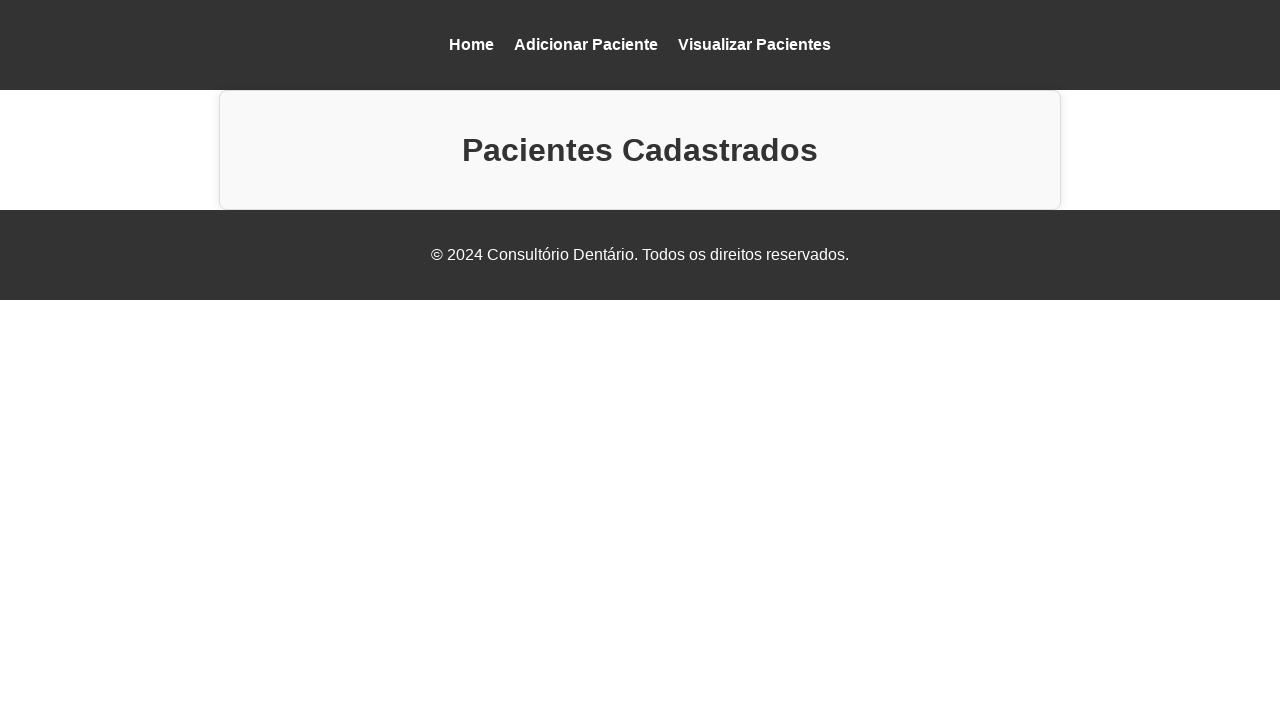